Tests dropdown list functionality by selecting different options from a dropdown menu

Starting URL: https://the-internet.herokuapp.com

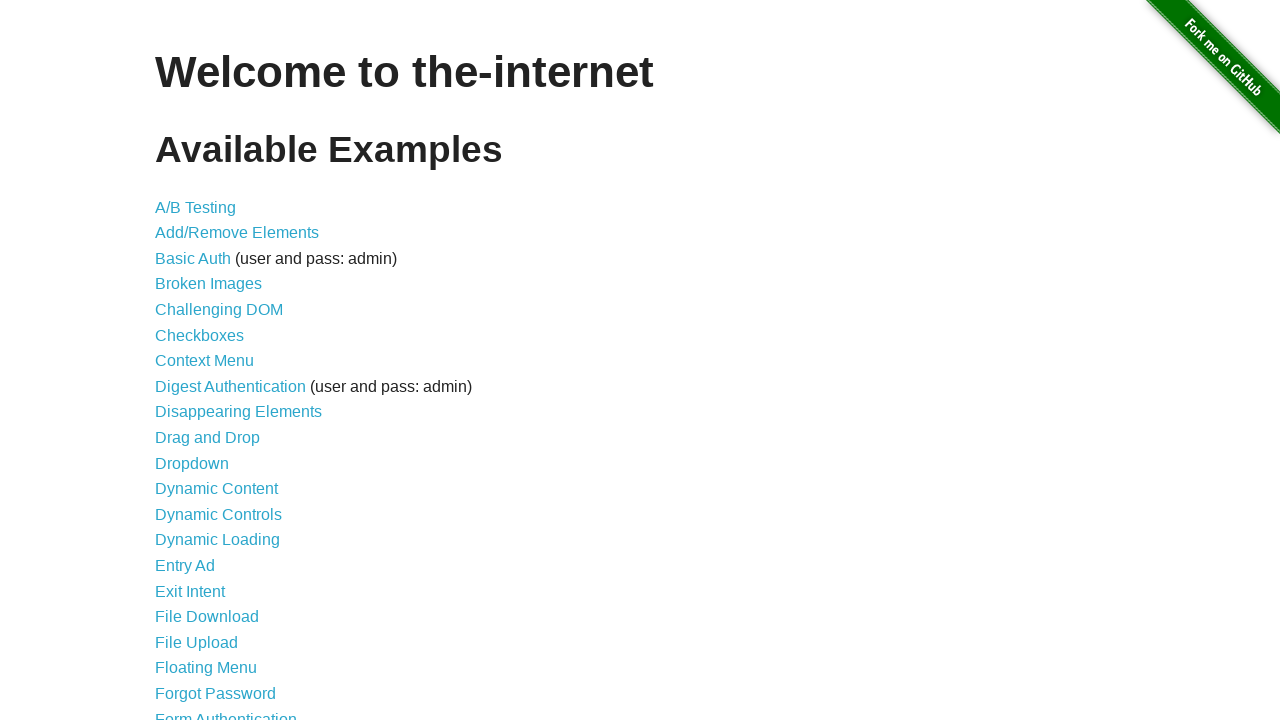

Clicked on Dropdown link to navigate to dropdown list test page at (192, 463) on internal:role=link[name="Dropdown"i]
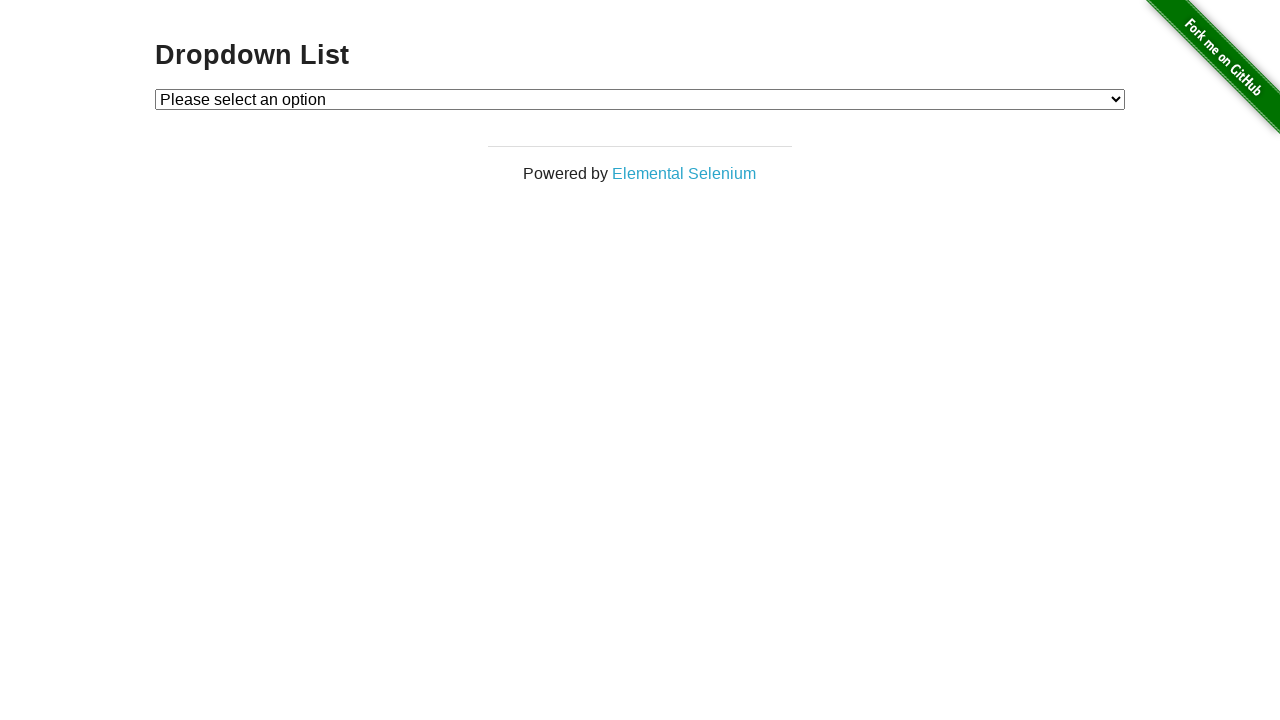

Selected Option 1 from the dropdown menu on #dropdown
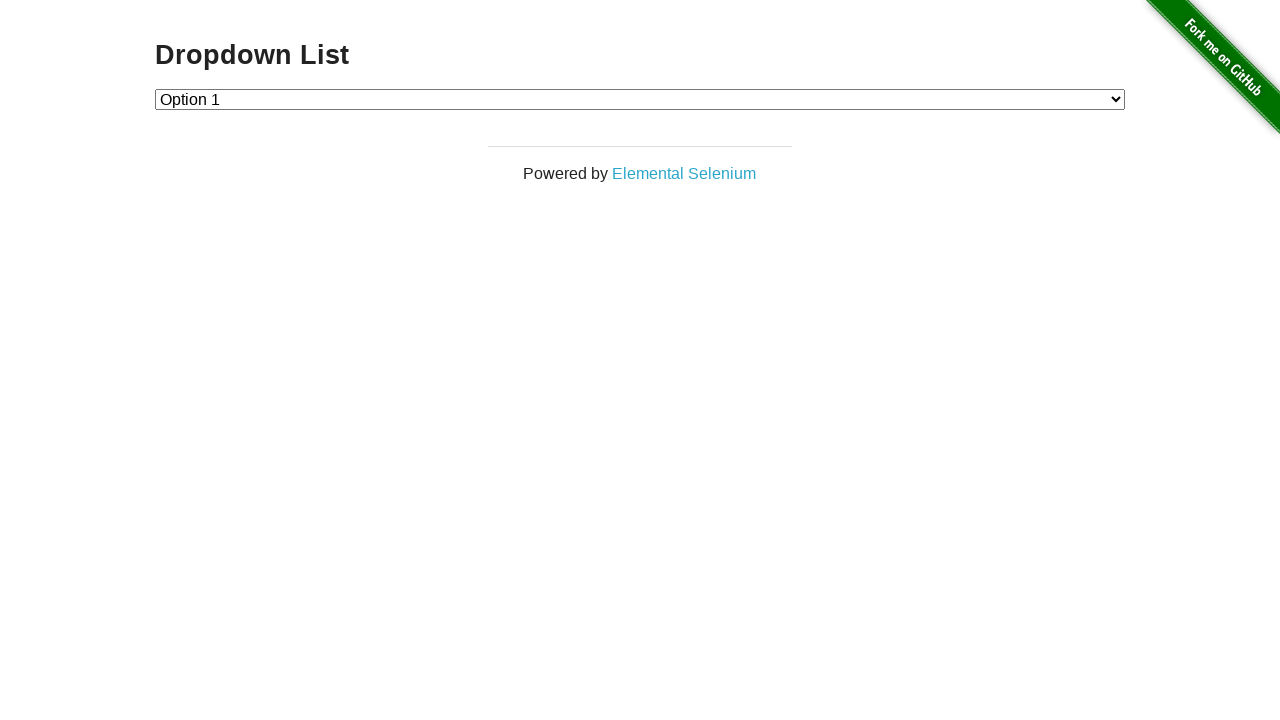

Selected Option 2 from the dropdown menu on #dropdown
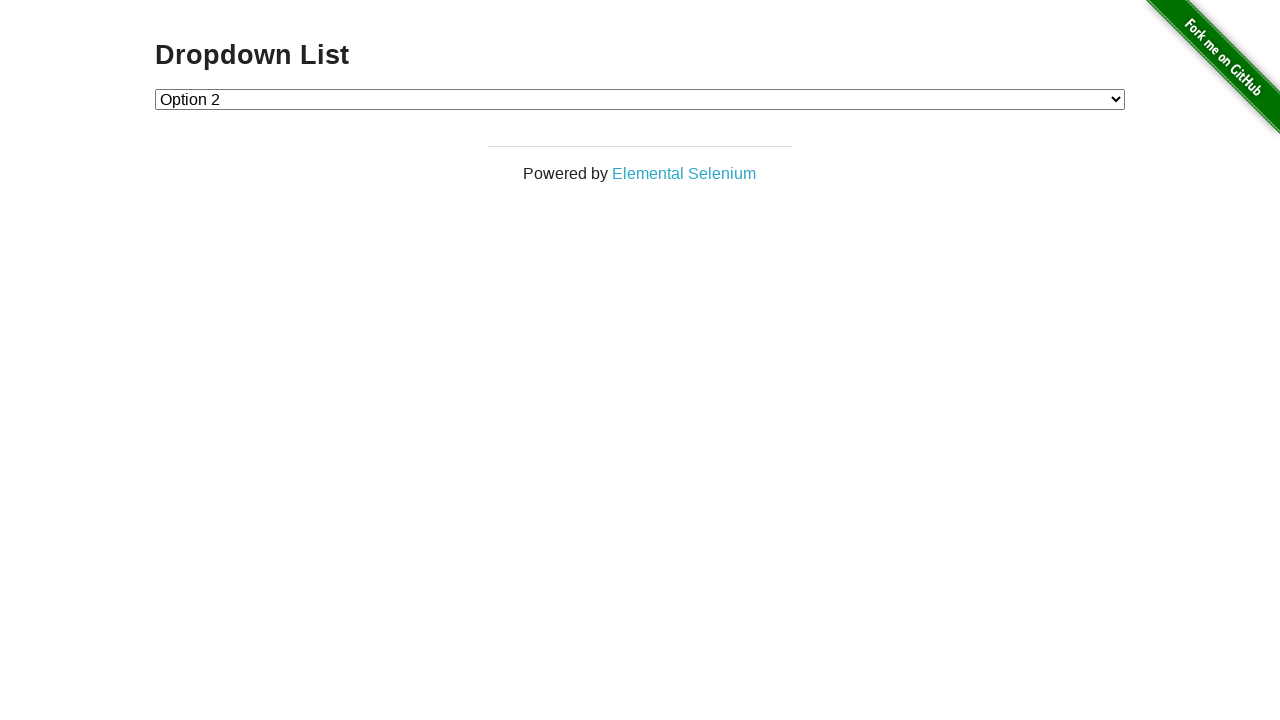

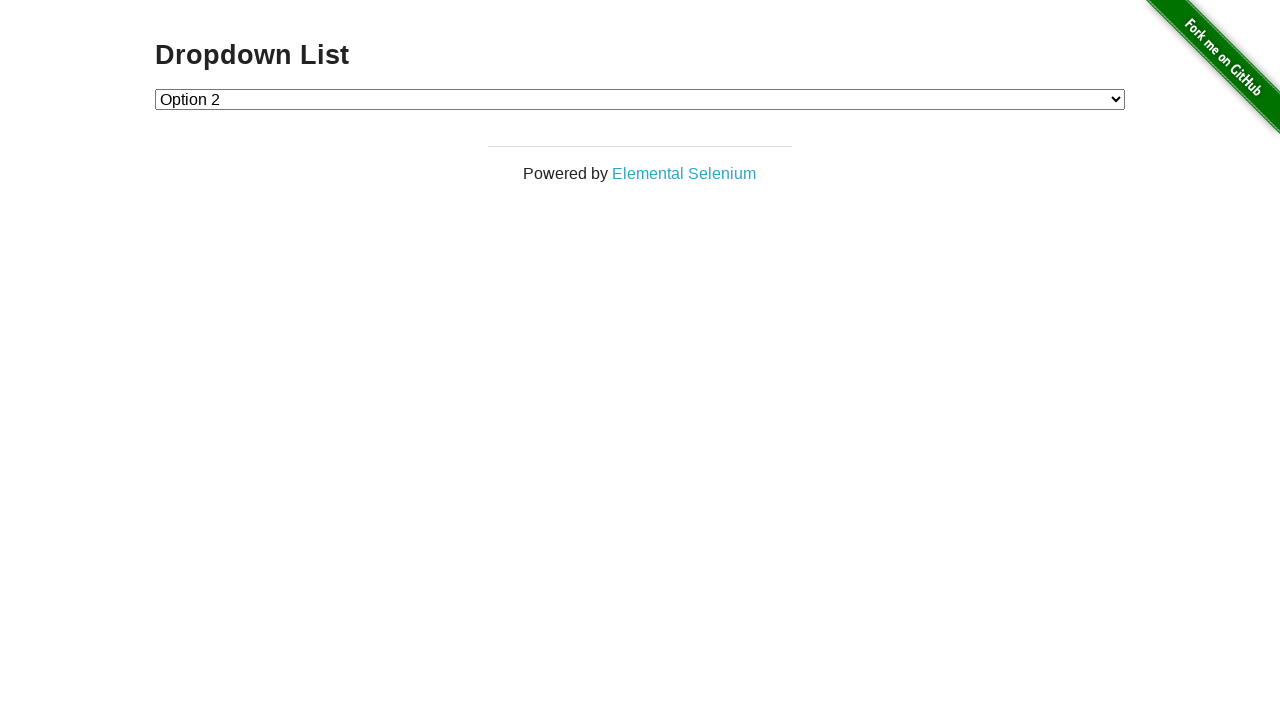